Tests the large modal dialog by clicking the button to open it, verifying the modal content contains Lorem Ipsum text, and then closing it.

Starting URL: https://demoqa.com/modal-dialogs

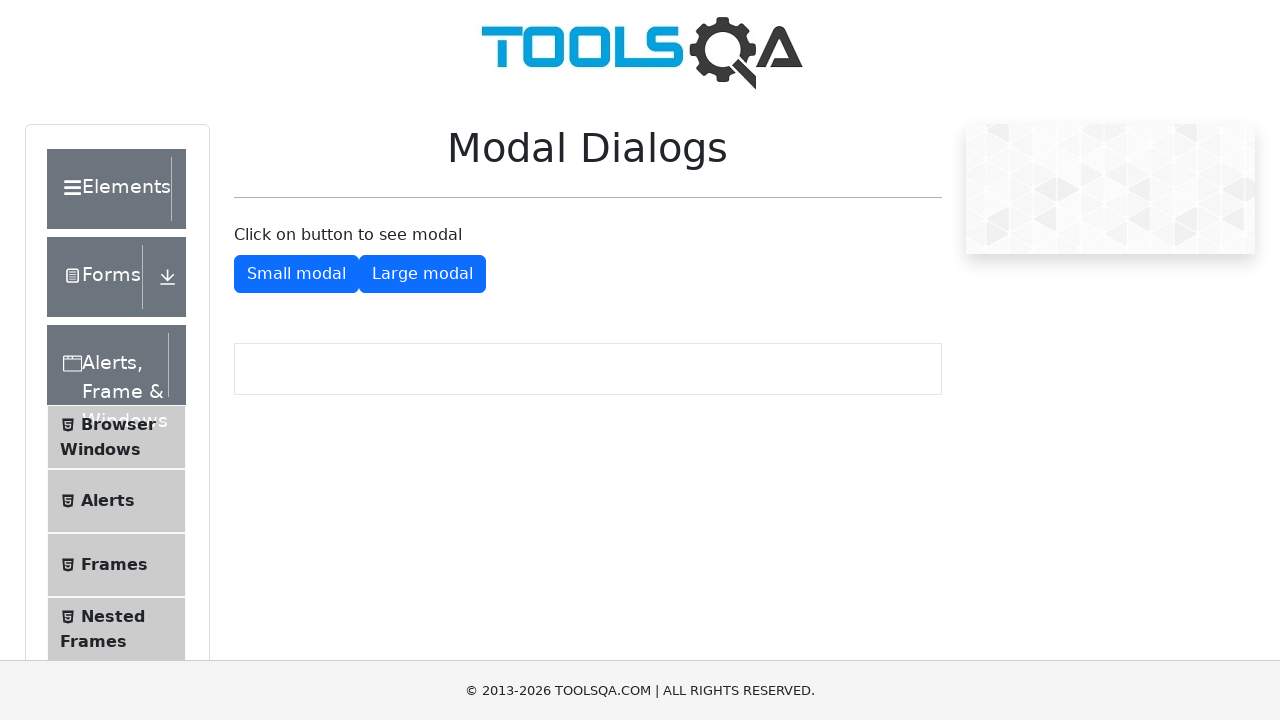

Clicked button to open large modal dialog at (422, 274) on #showLargeModal
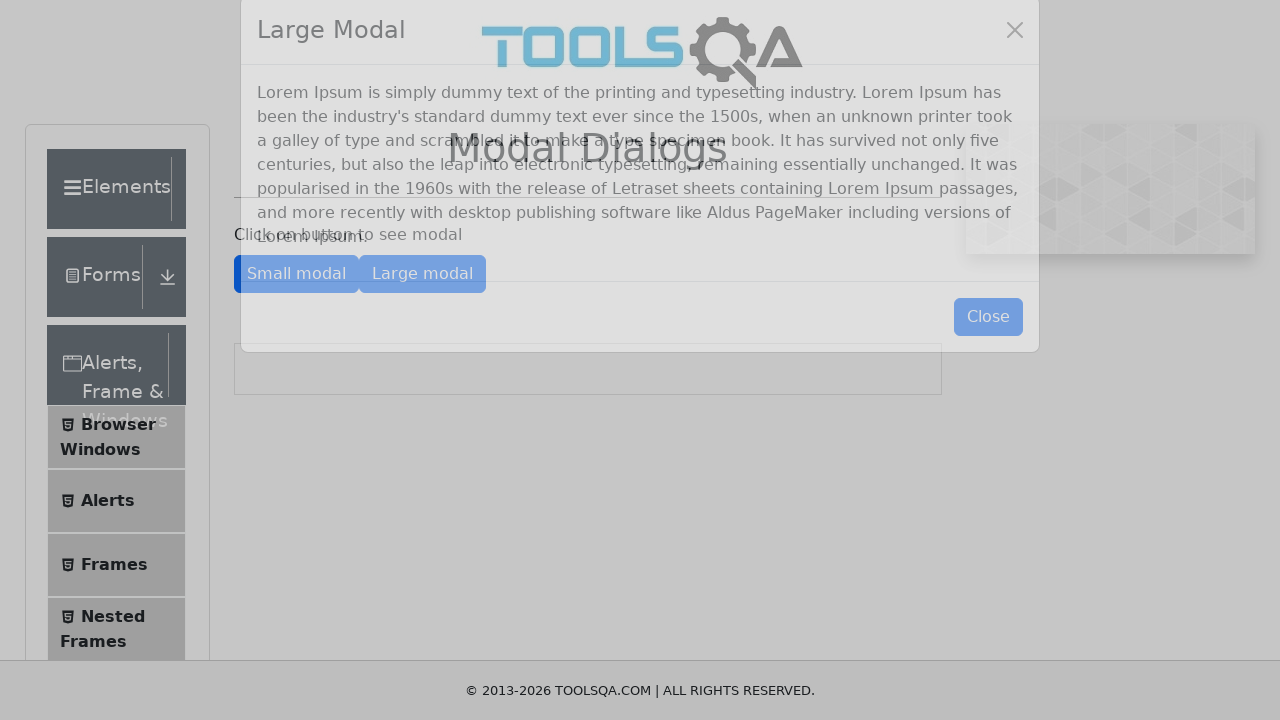

Large modal dialog appeared and is visible
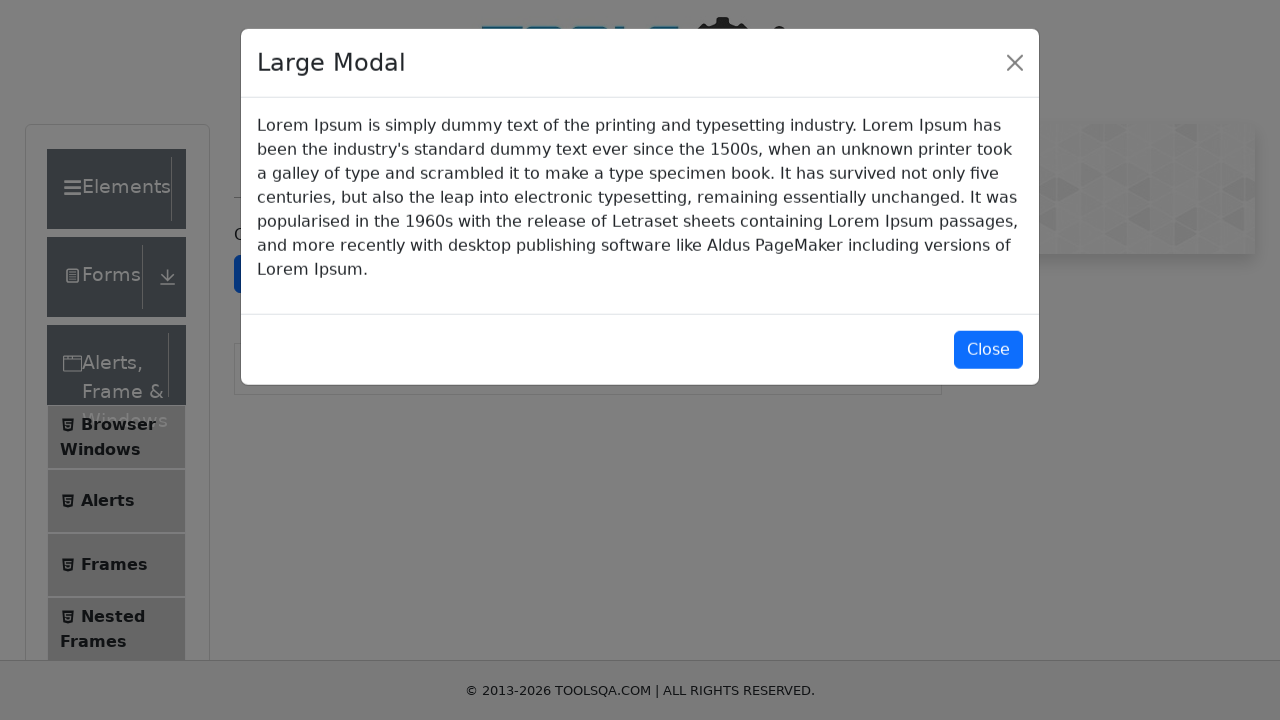

Located modal body element
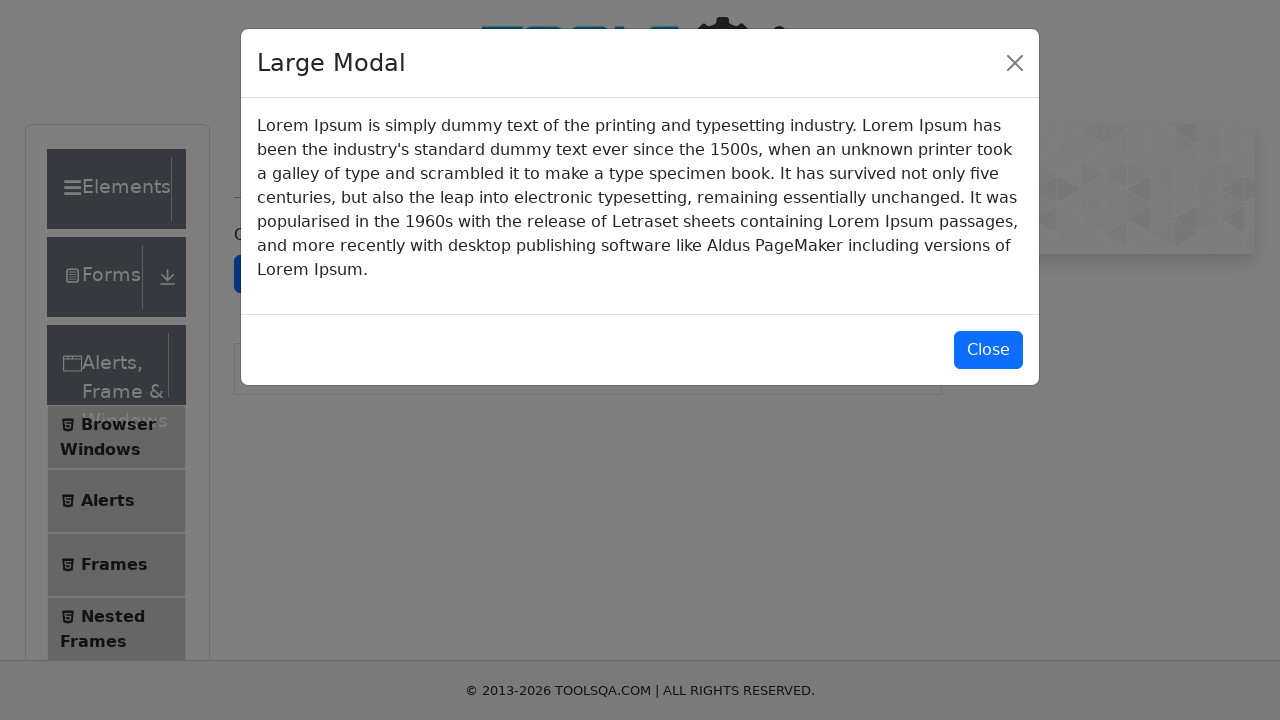

Verified modal body contains correct Lorem Ipsum text
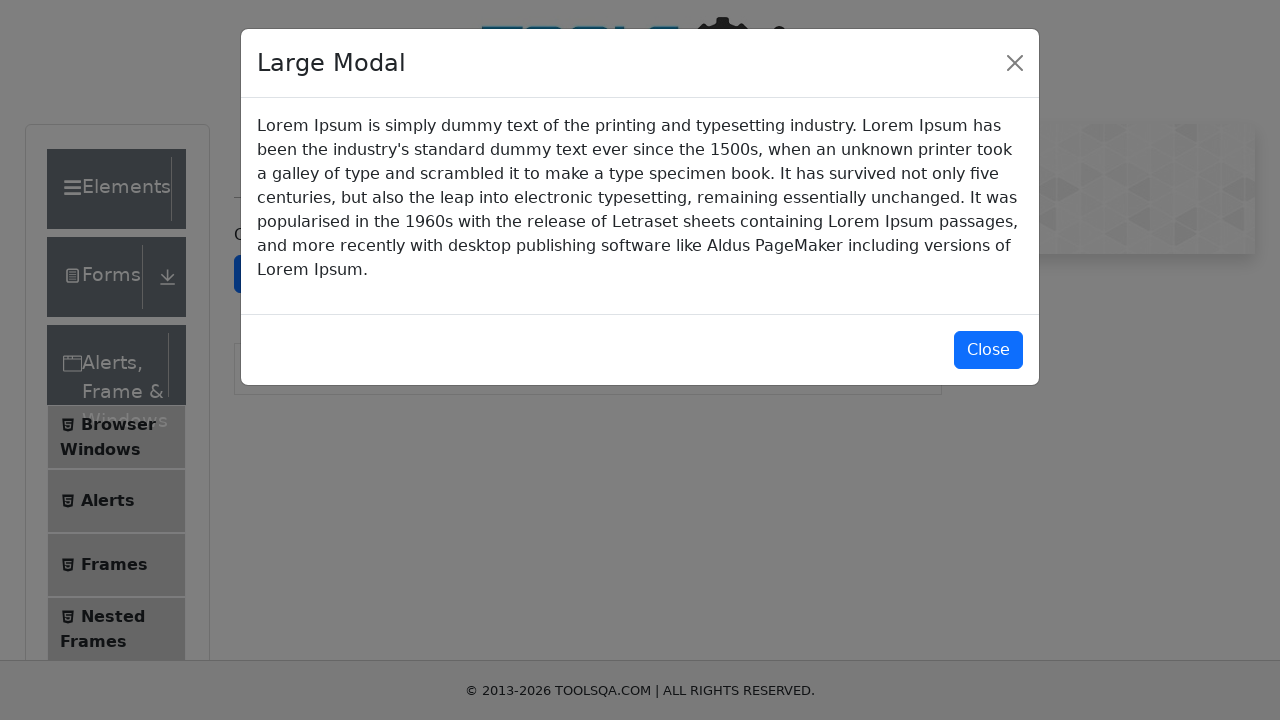

Clicked button to close large modal dialog at (988, 350) on #closeLargeModal
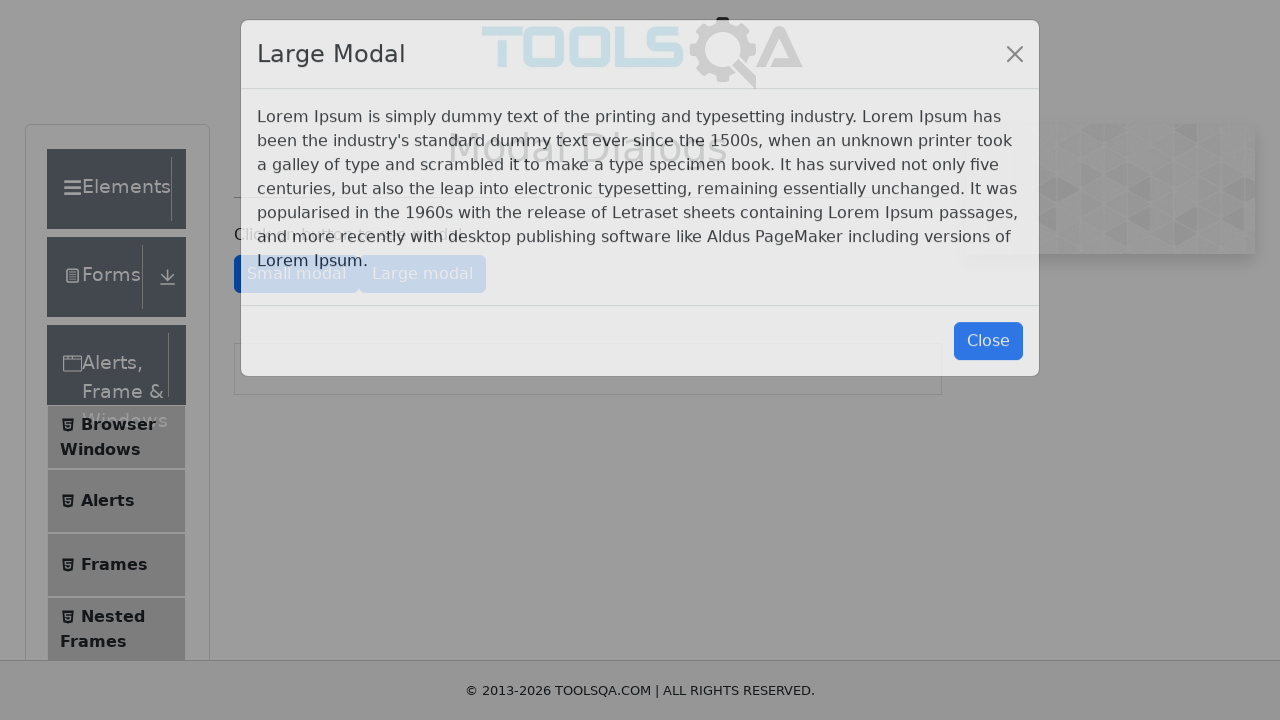

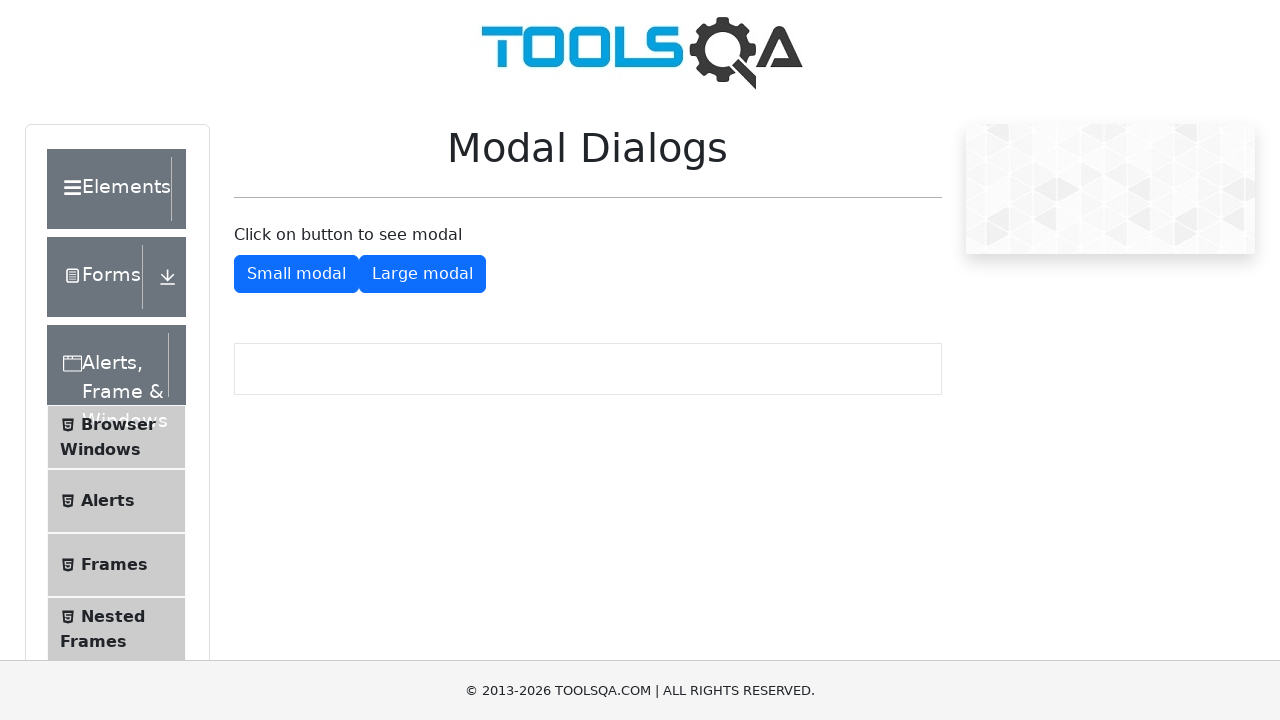